Tests clicking a blue primary button on the UI Testing Playground's class attribute challenge page to verify button interaction works correctly.

Starting URL: http://uitestingplayground.com/classattr

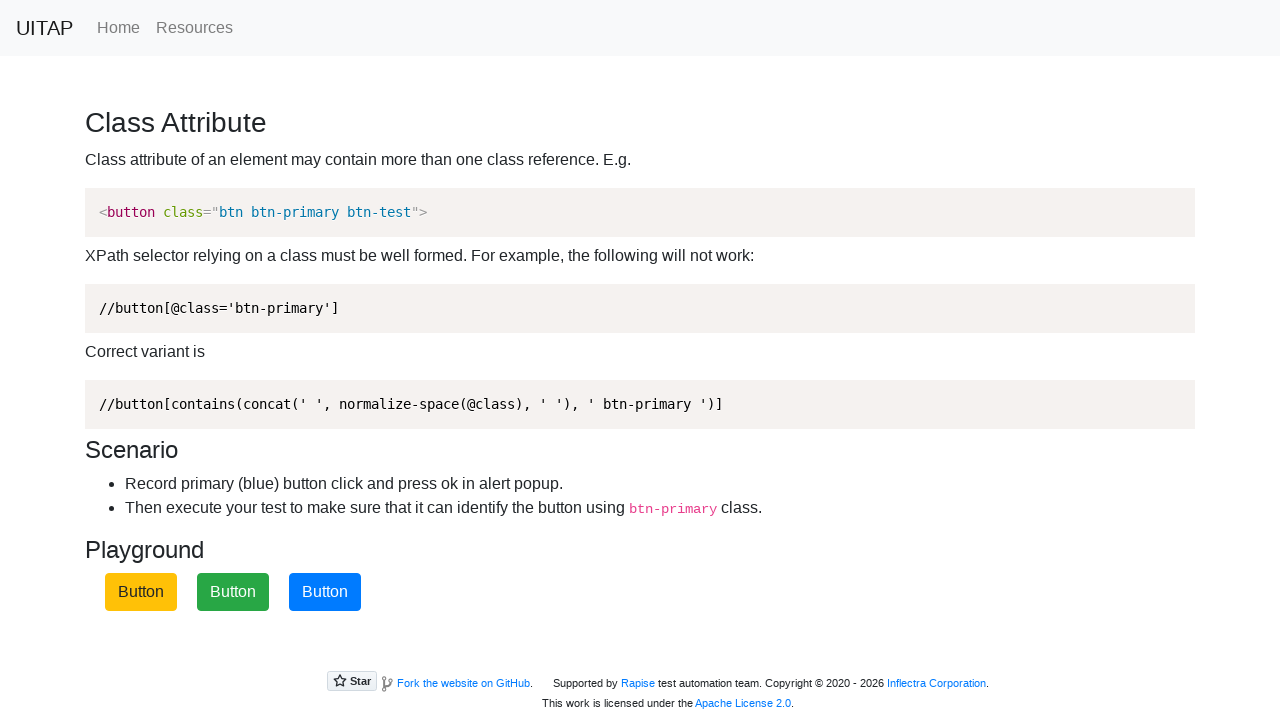

Navigated to UI Testing Playground class attribute challenge page
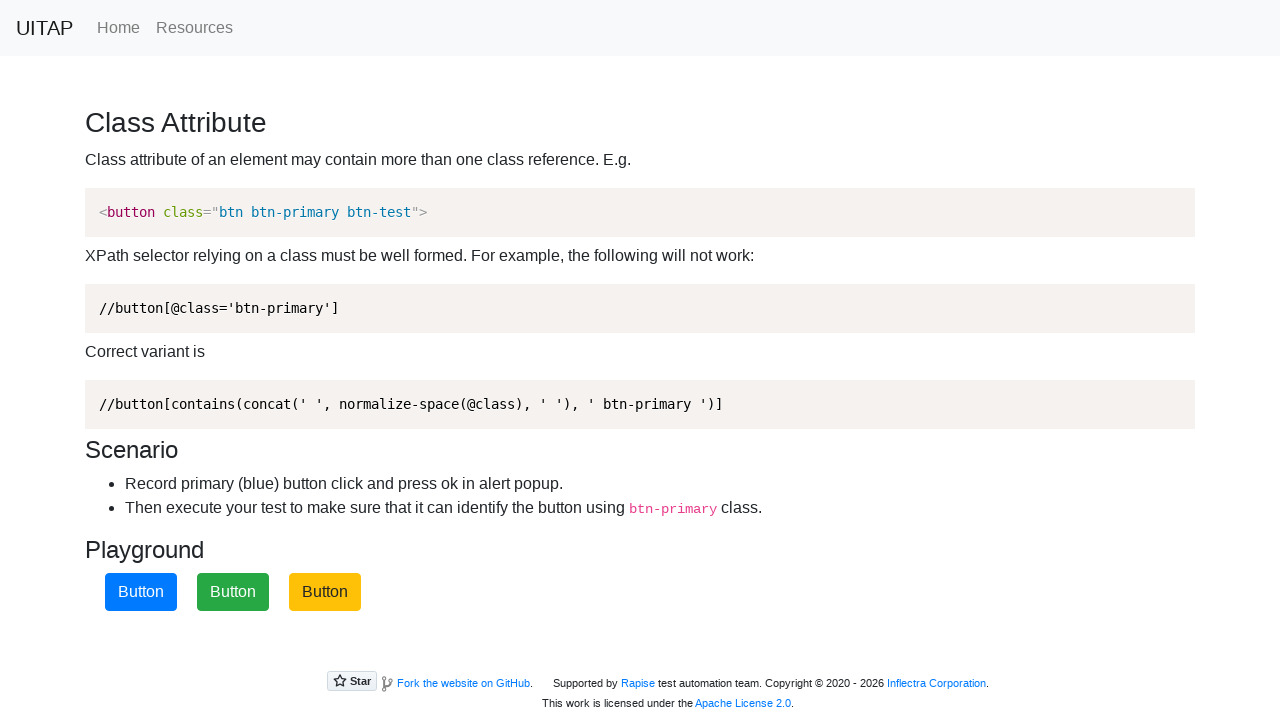

Clicked the blue primary button at (141, 592) on .btn-primary
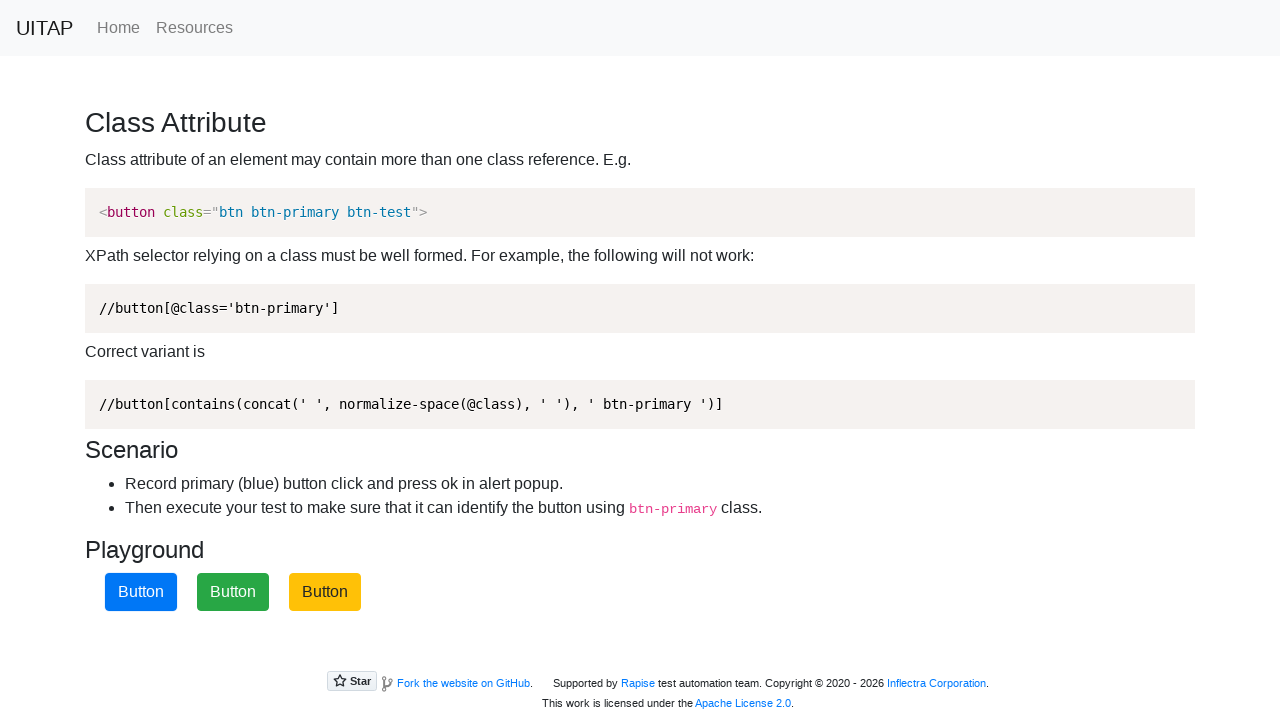

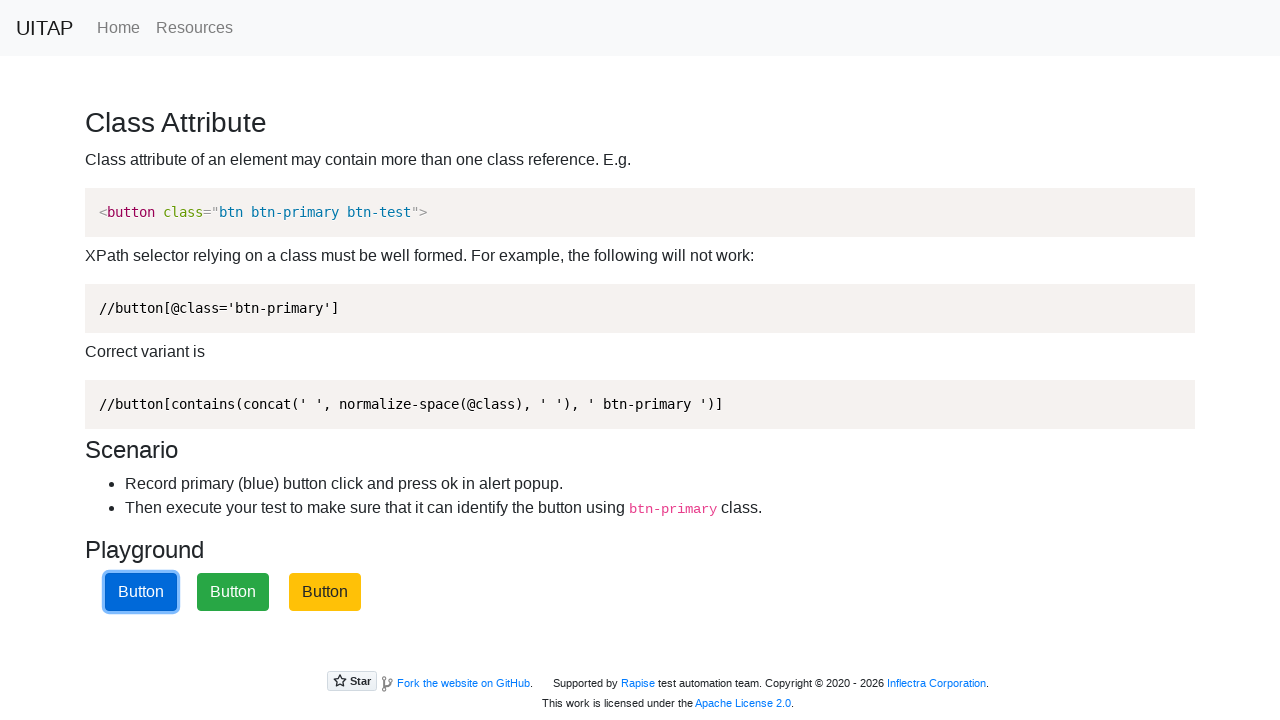